Tests the add/remove elements functionality by clicking the "Add Element" button 5 times to create delete buttons, then removes each element using keyboard navigation (Tab and Enter).

Starting URL: http://the-internet.herokuapp.com/add_remove_elements/

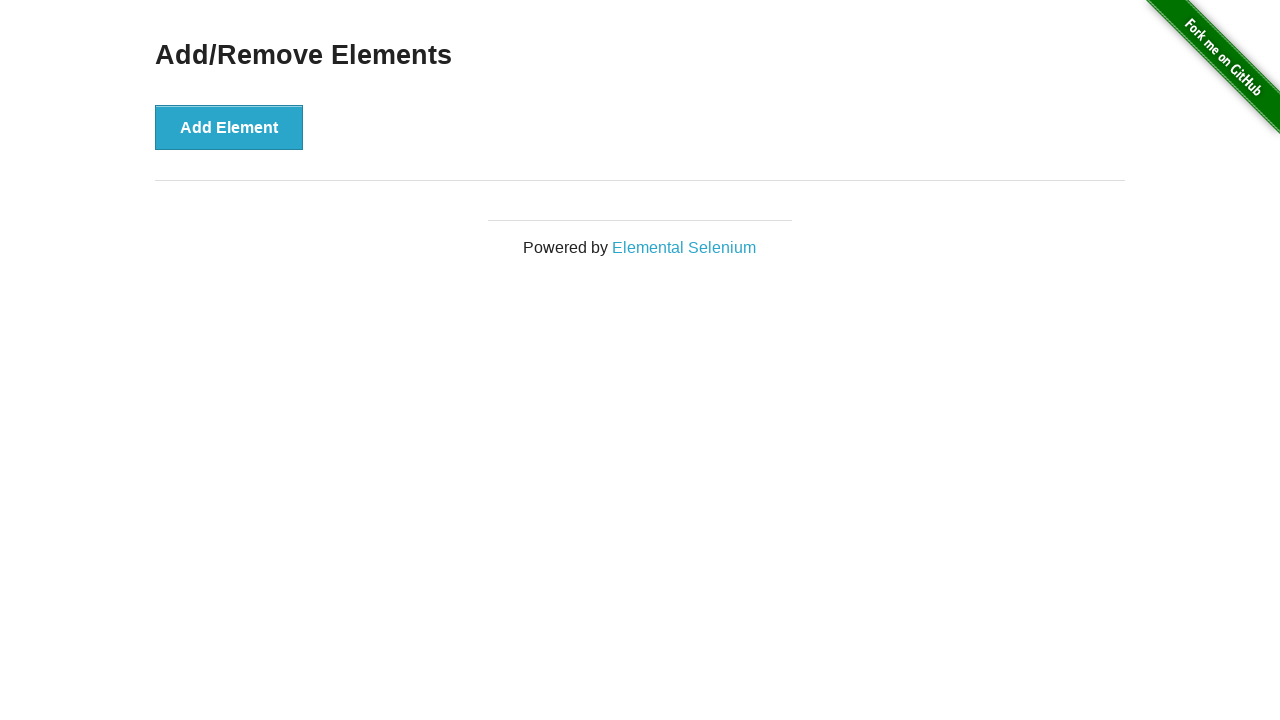

Clicked 'Add Element' button (iteration 1/5) at (229, 127) on button[onclick='addElement()']
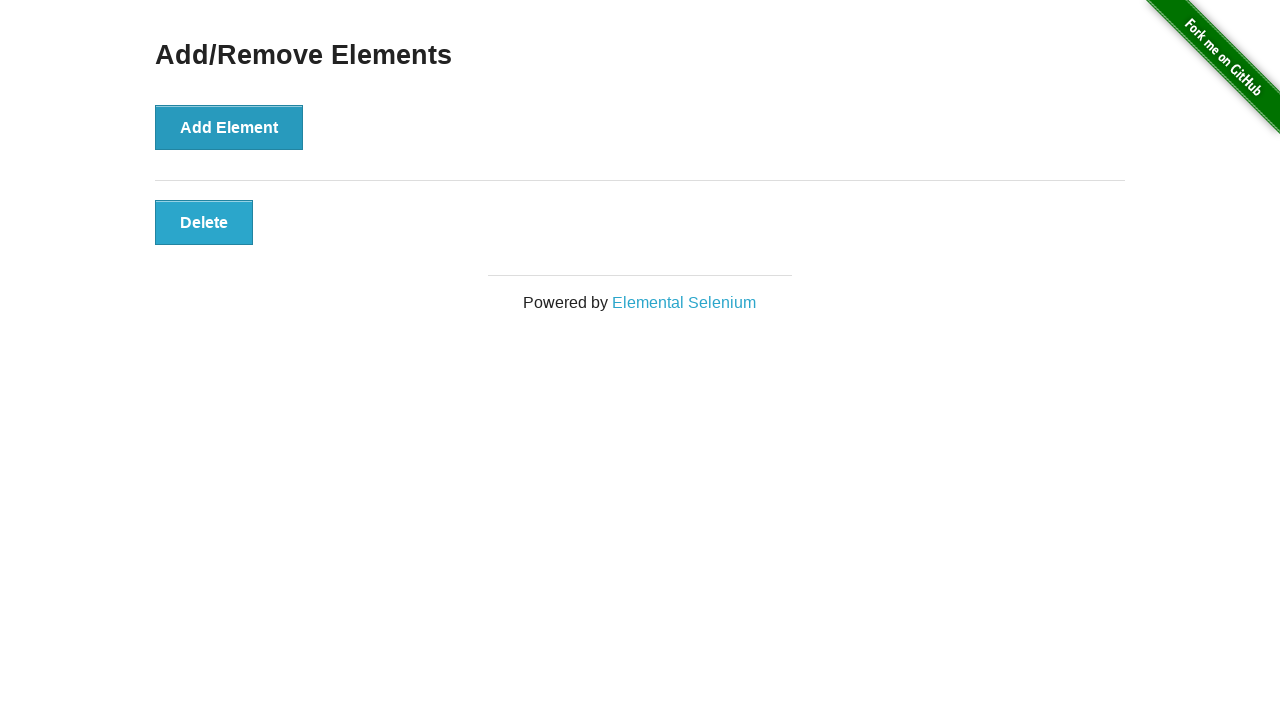

Clicked 'Add Element' button (iteration 2/5) at (229, 127) on button[onclick='addElement()']
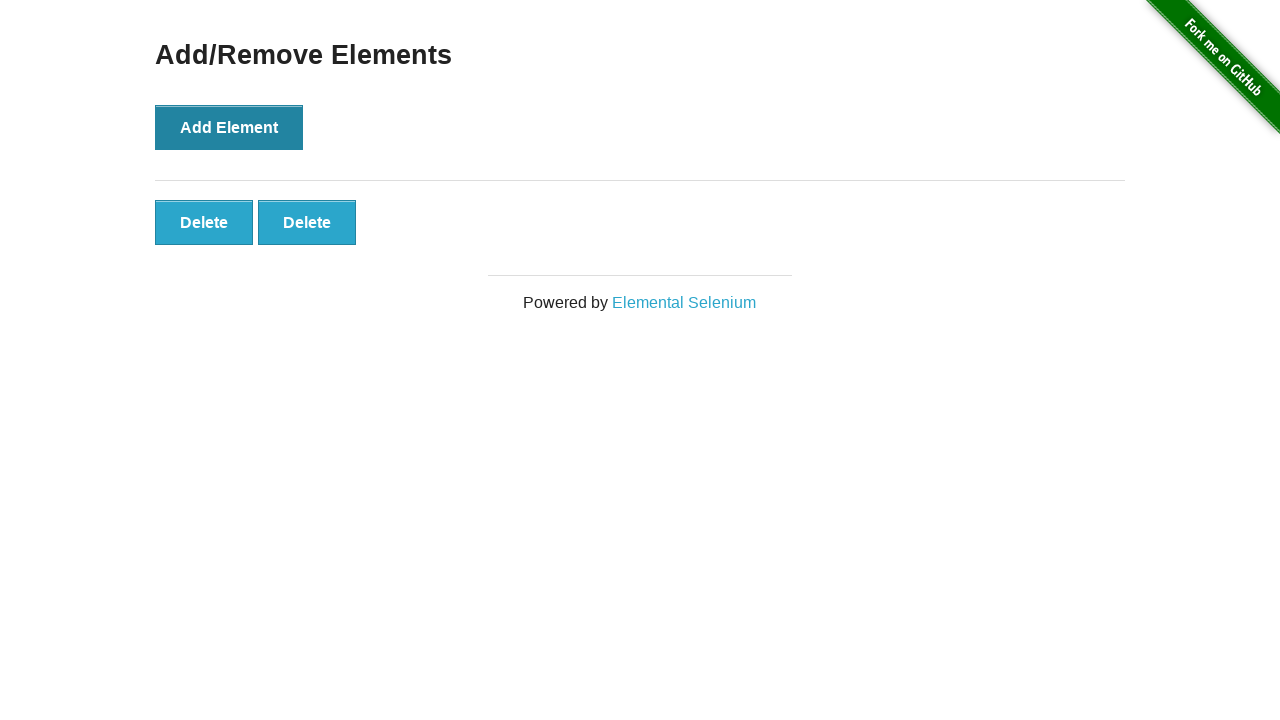

Clicked 'Add Element' button (iteration 3/5) at (229, 127) on button[onclick='addElement()']
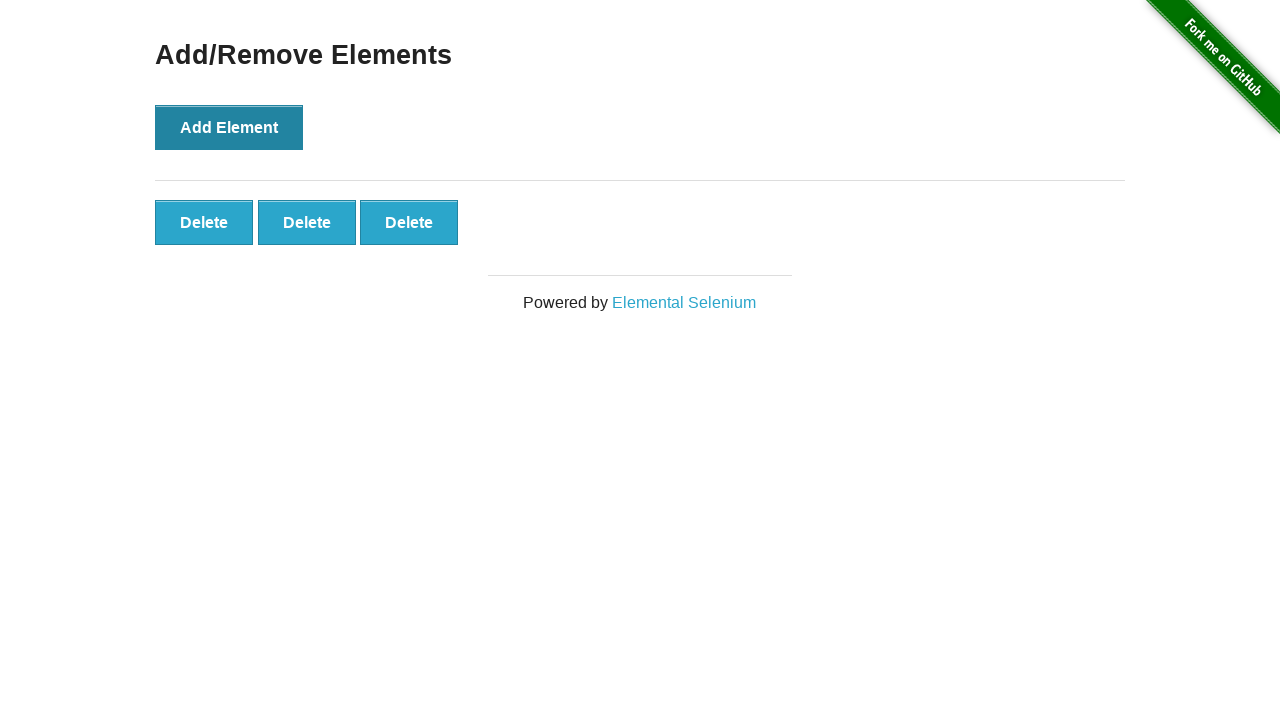

Clicked 'Add Element' button (iteration 4/5) at (229, 127) on button[onclick='addElement()']
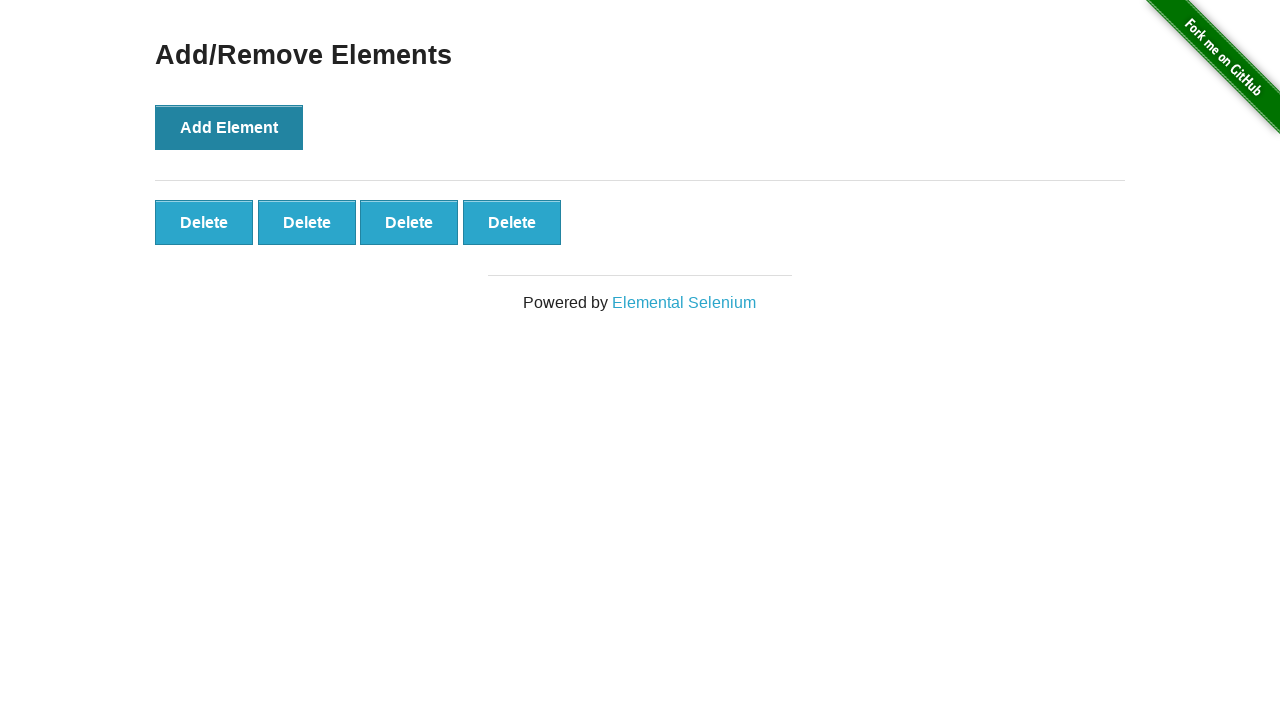

Clicked 'Add Element' button (iteration 5/5) at (229, 127) on button[onclick='addElement()']
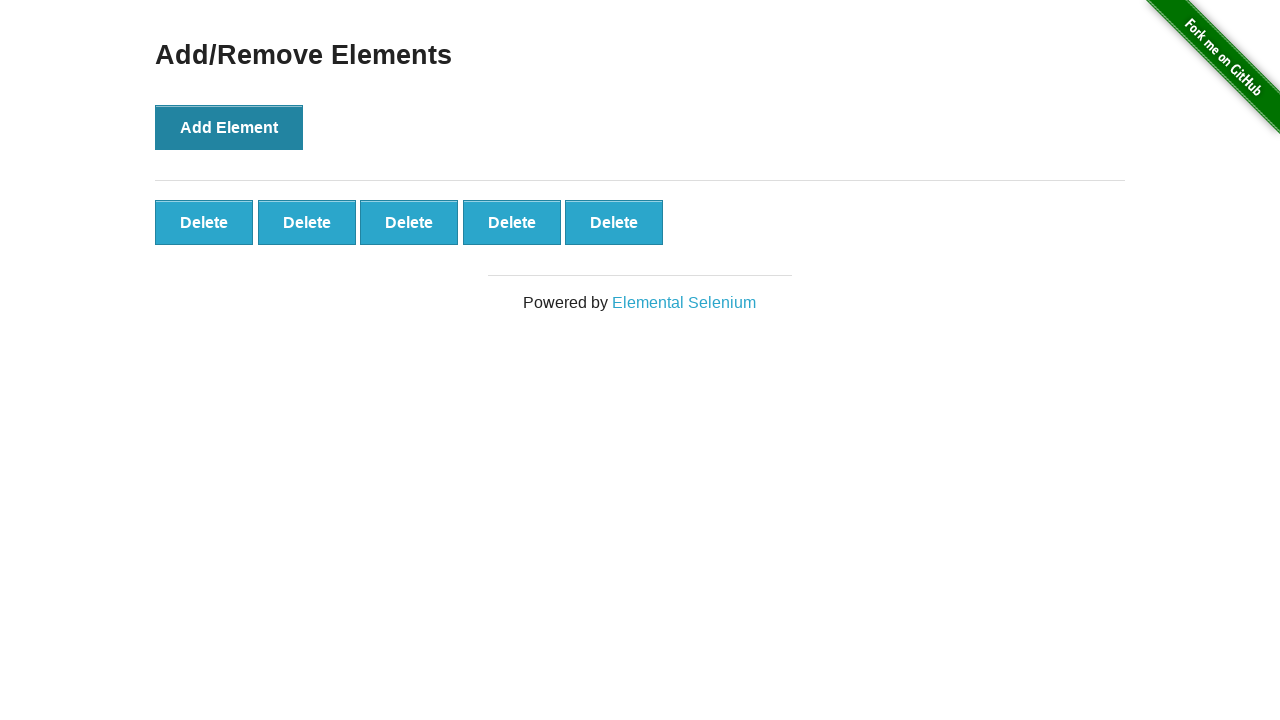

Delete buttons appeared after adding 5 elements
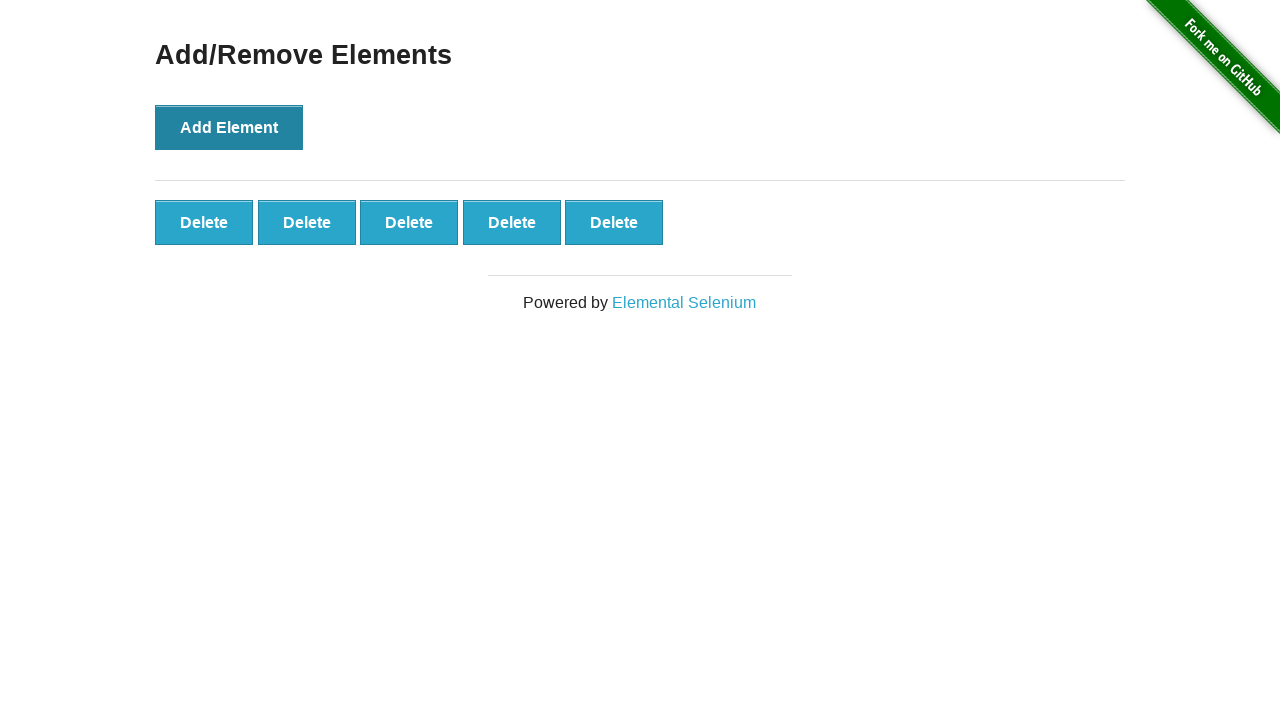

Pressed Tab to navigate to delete button (iteration 1/5)
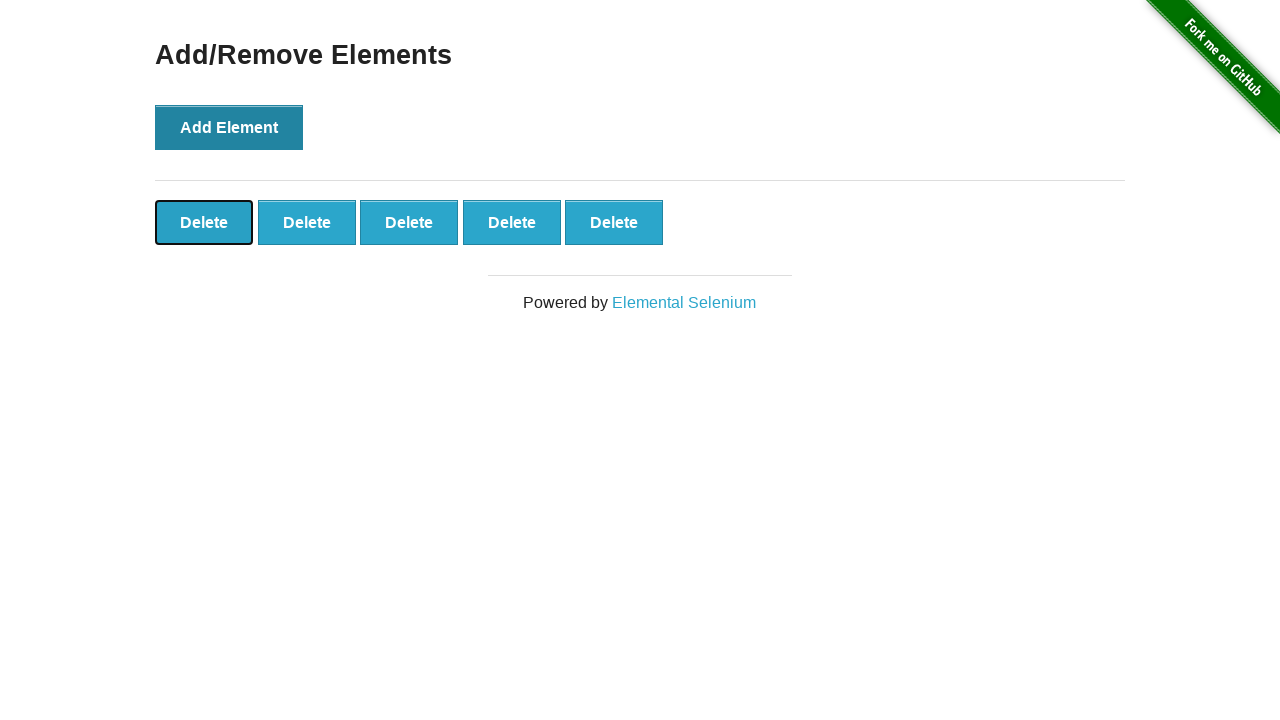

Pressed Enter to delete element (iteration 1/5)
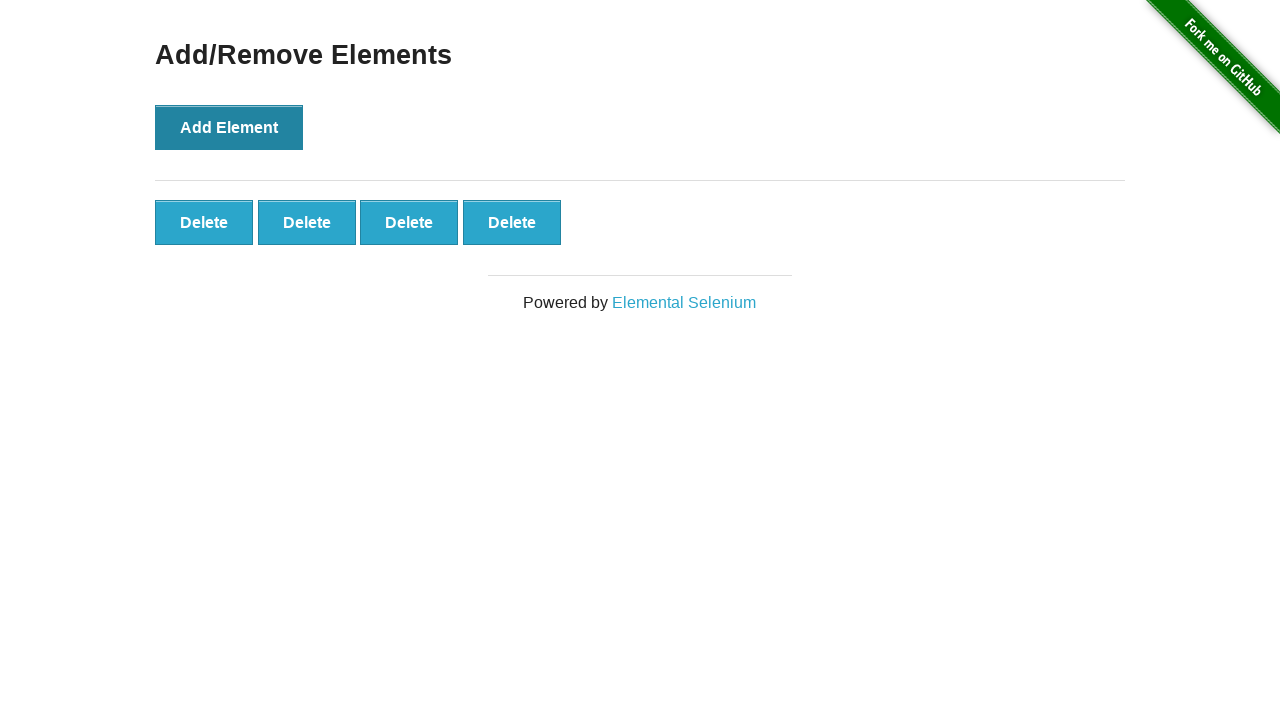

Pressed Tab to navigate to delete button (iteration 2/5)
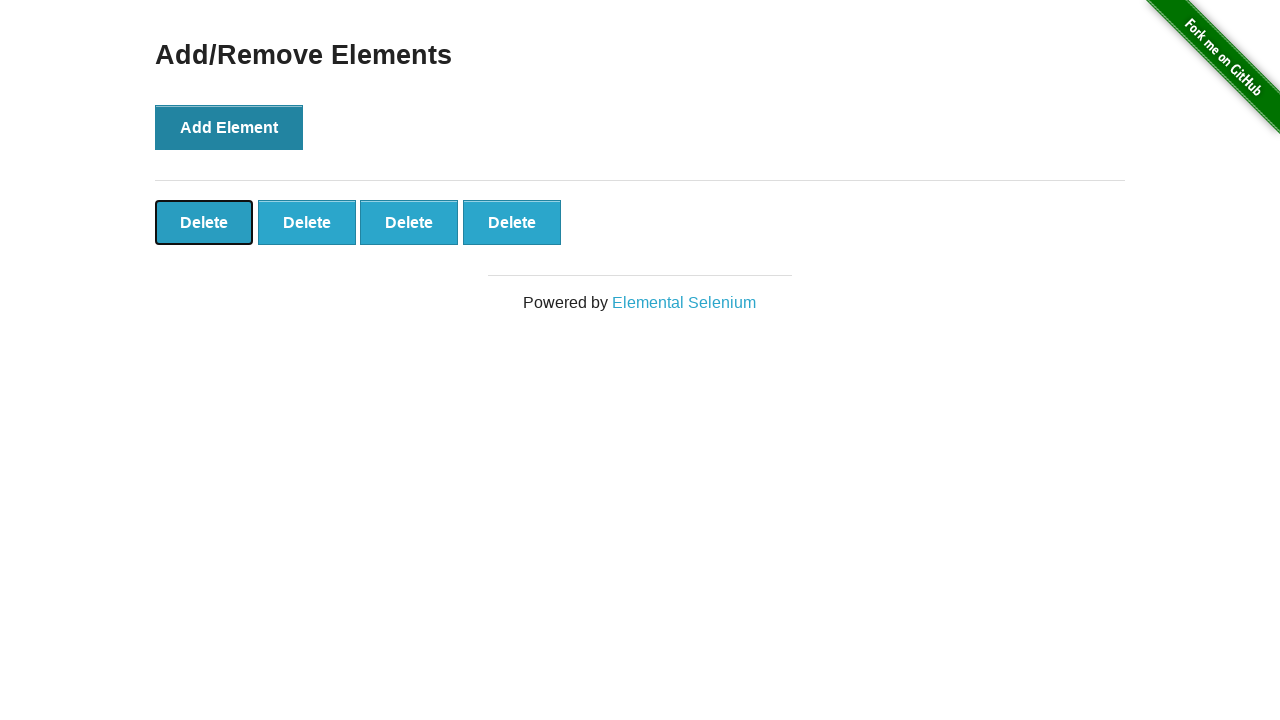

Pressed Enter to delete element (iteration 2/5)
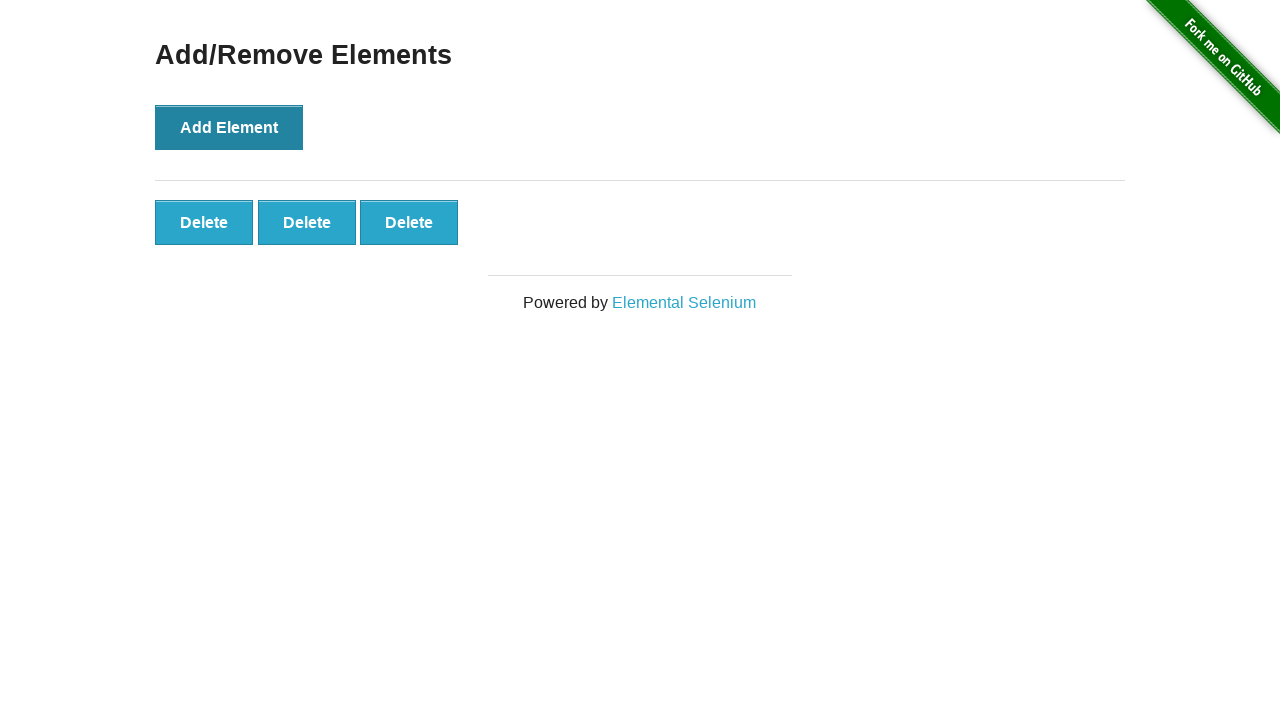

Pressed Tab to navigate to delete button (iteration 3/5)
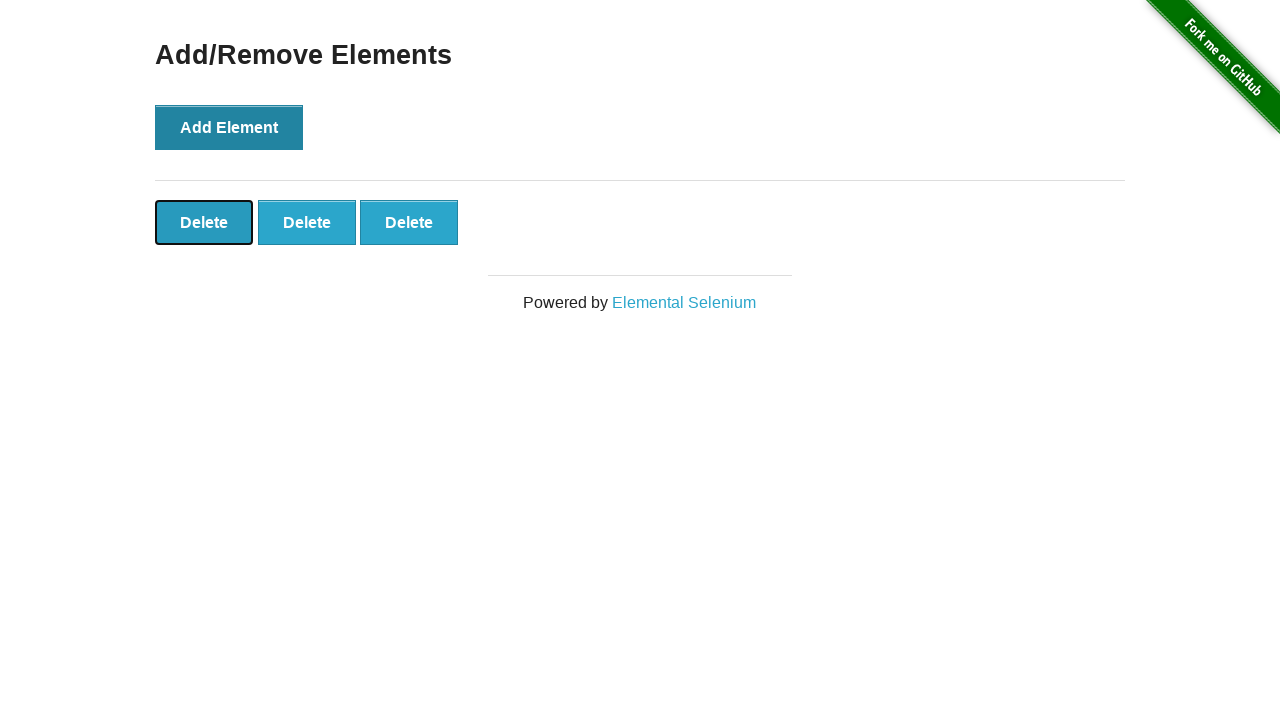

Pressed Enter to delete element (iteration 3/5)
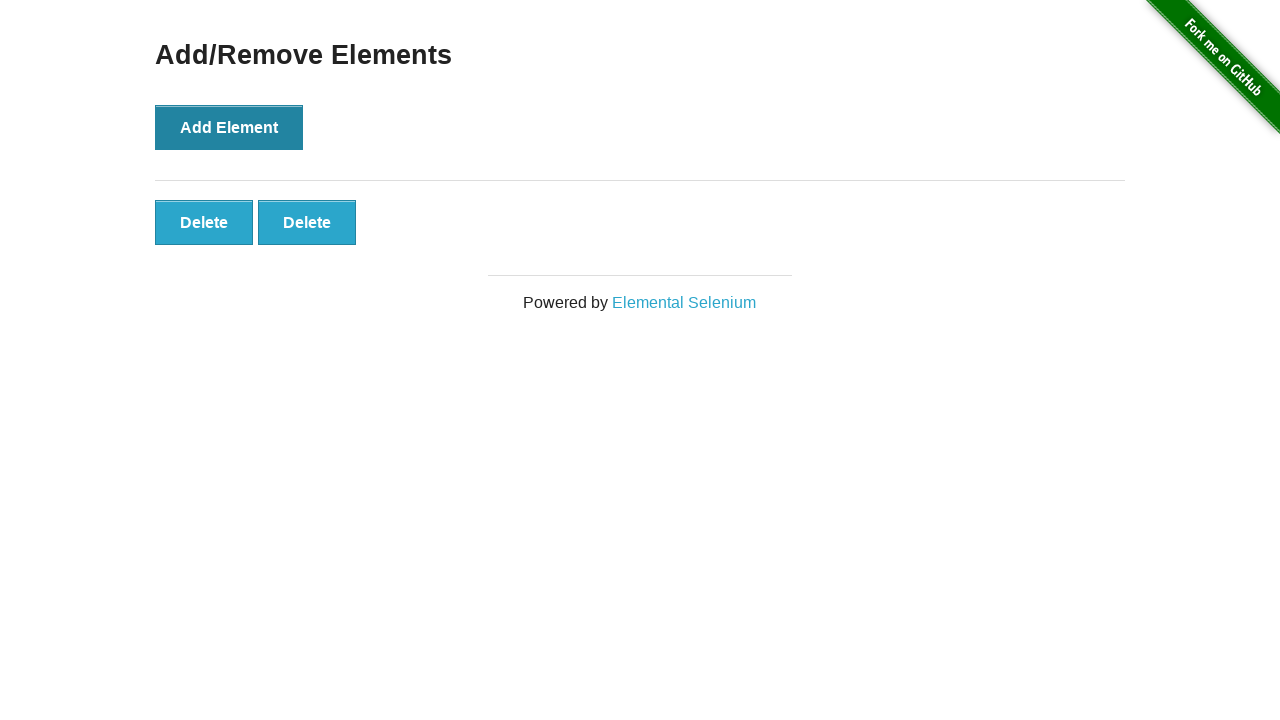

Pressed Tab to navigate to delete button (iteration 4/5)
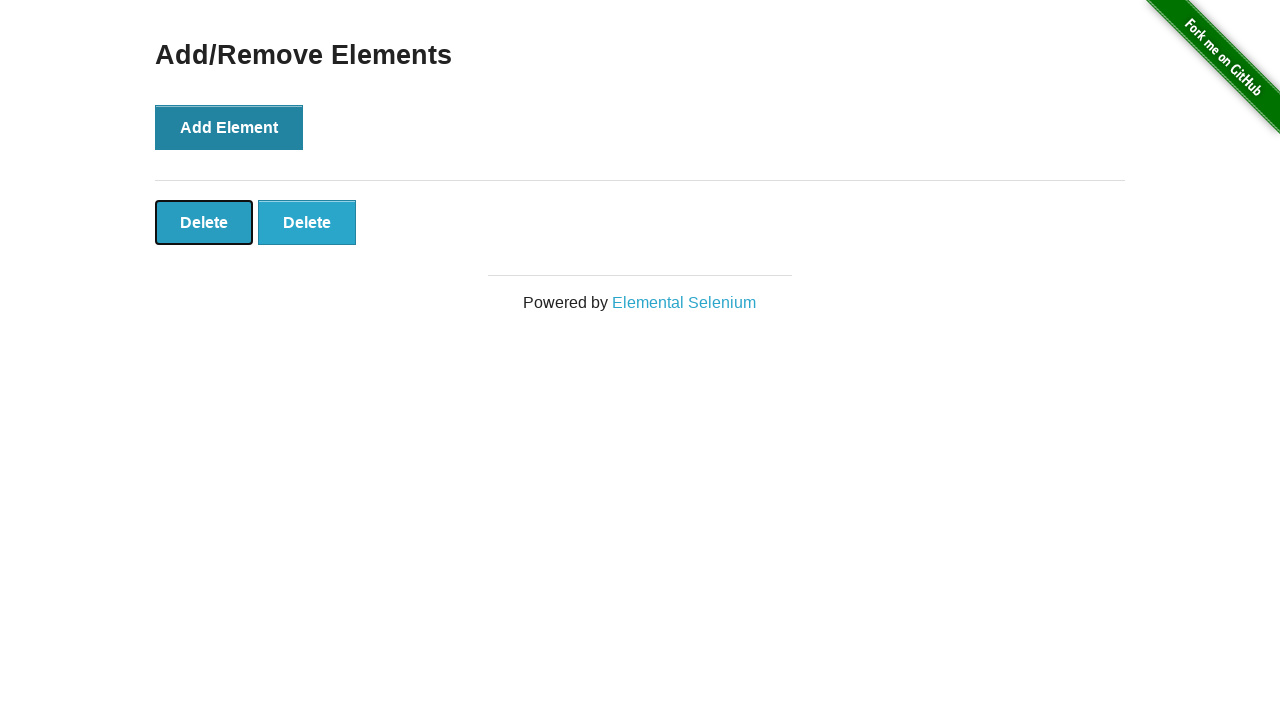

Pressed Enter to delete element (iteration 4/5)
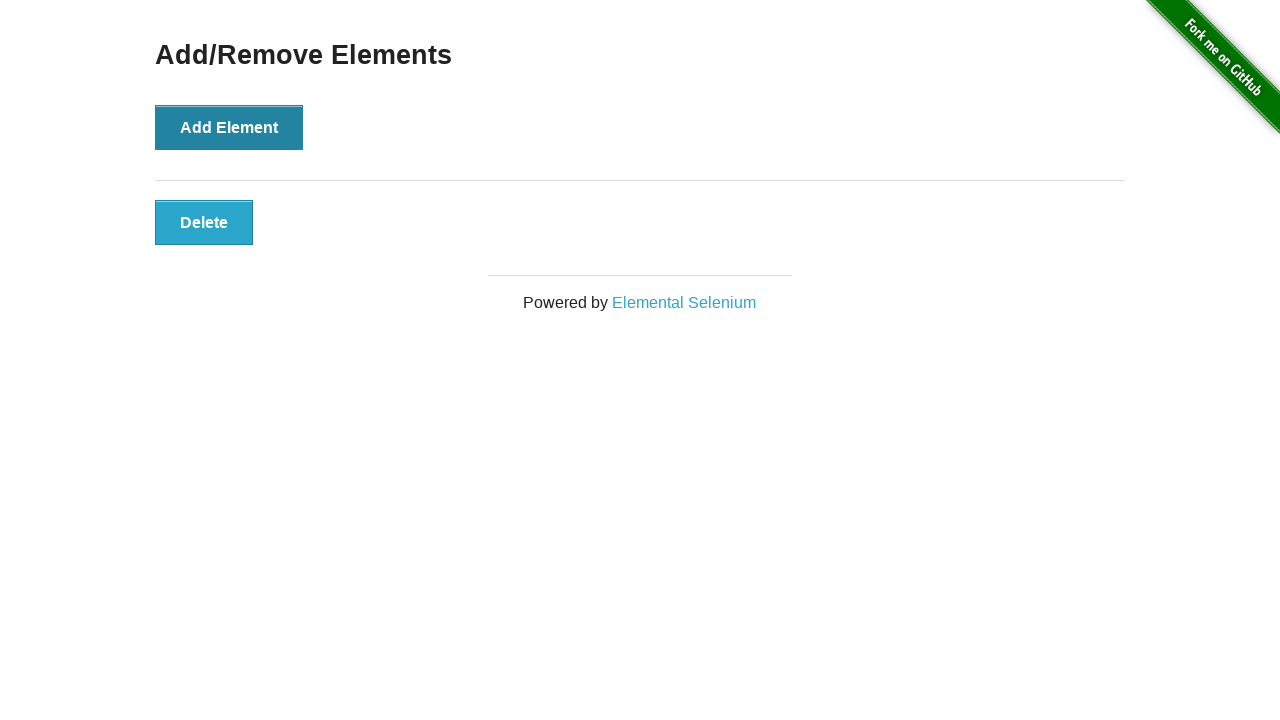

Pressed Tab to navigate to delete button (iteration 5/5)
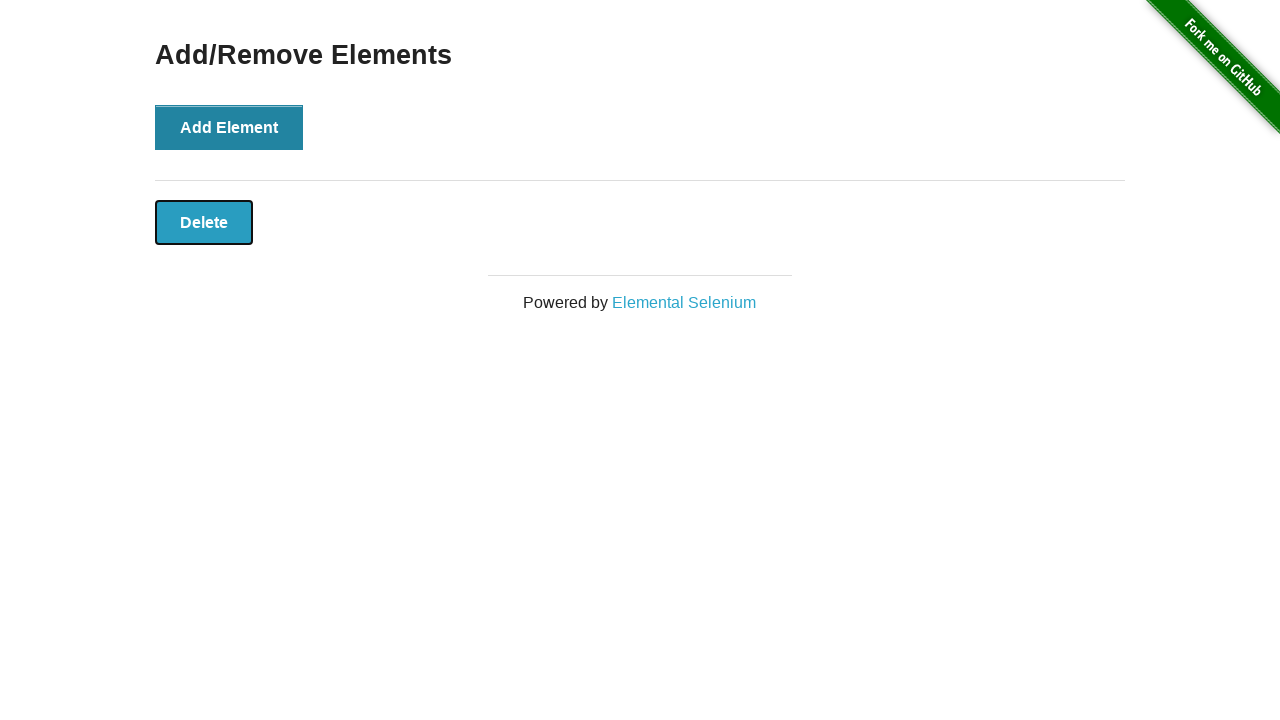

Pressed Enter to delete element (iteration 5/5)
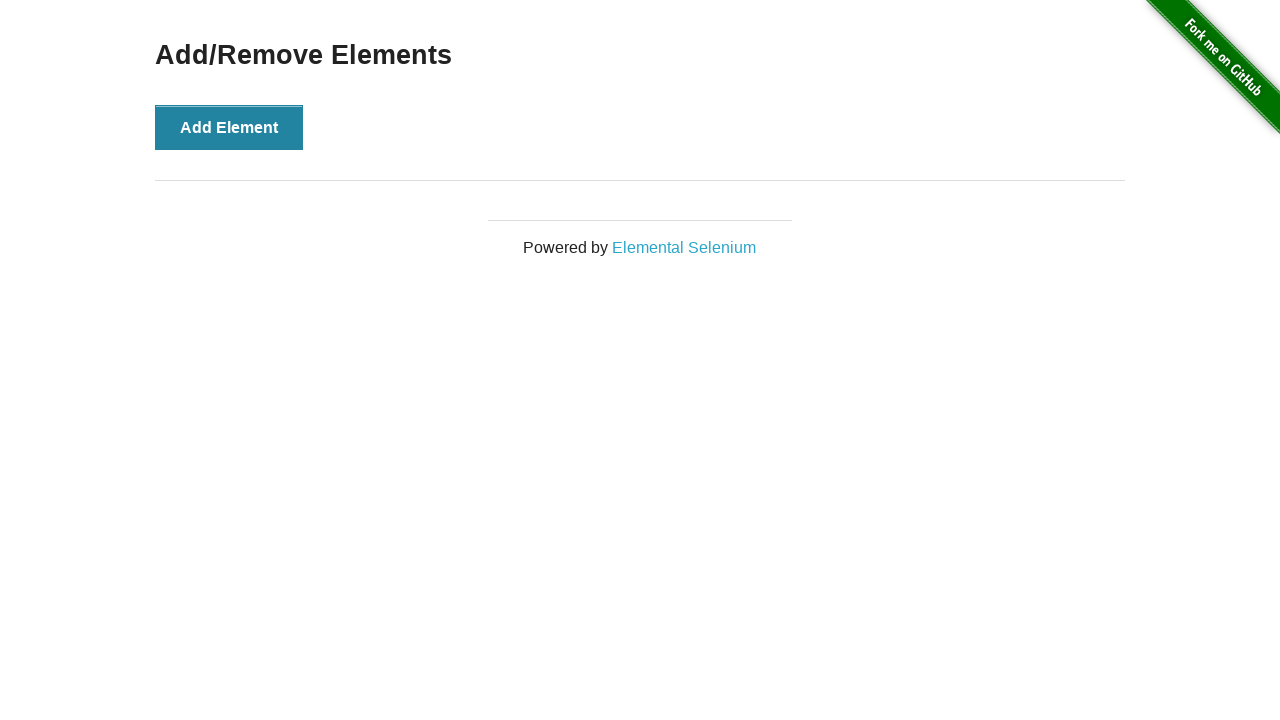

Waited 500ms for DOM to update
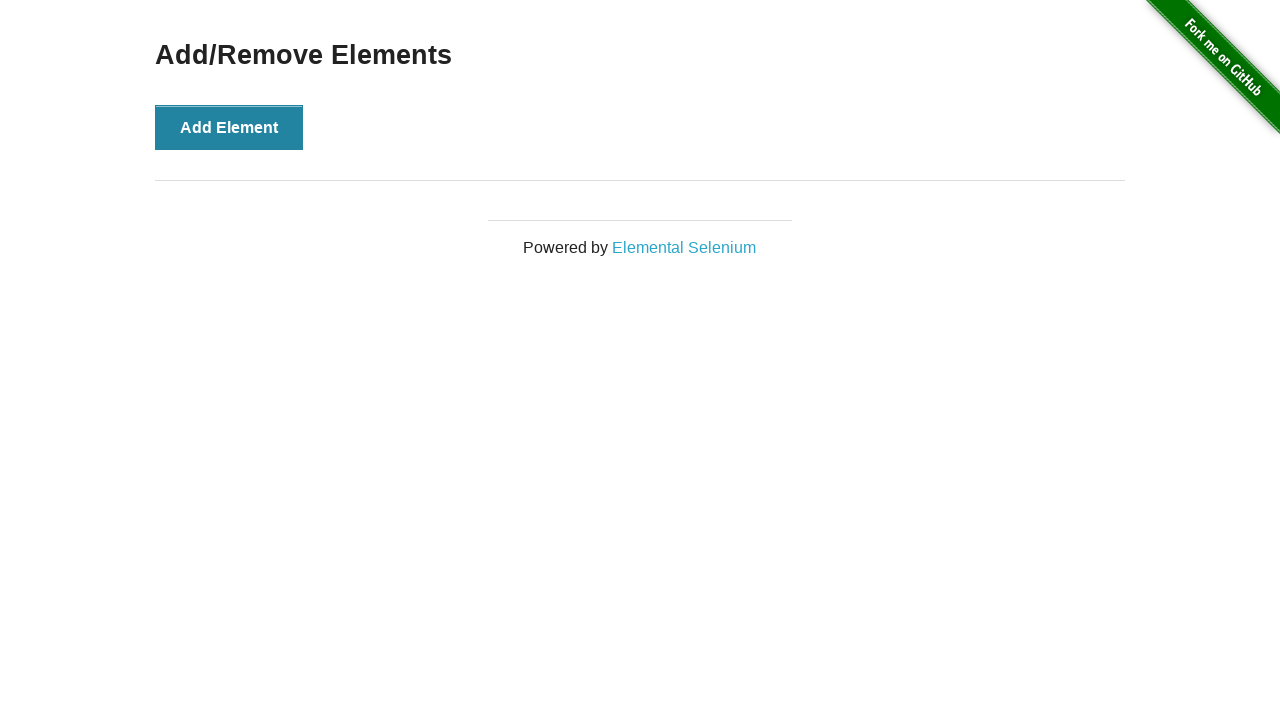

Located all delete buttons to verify removal
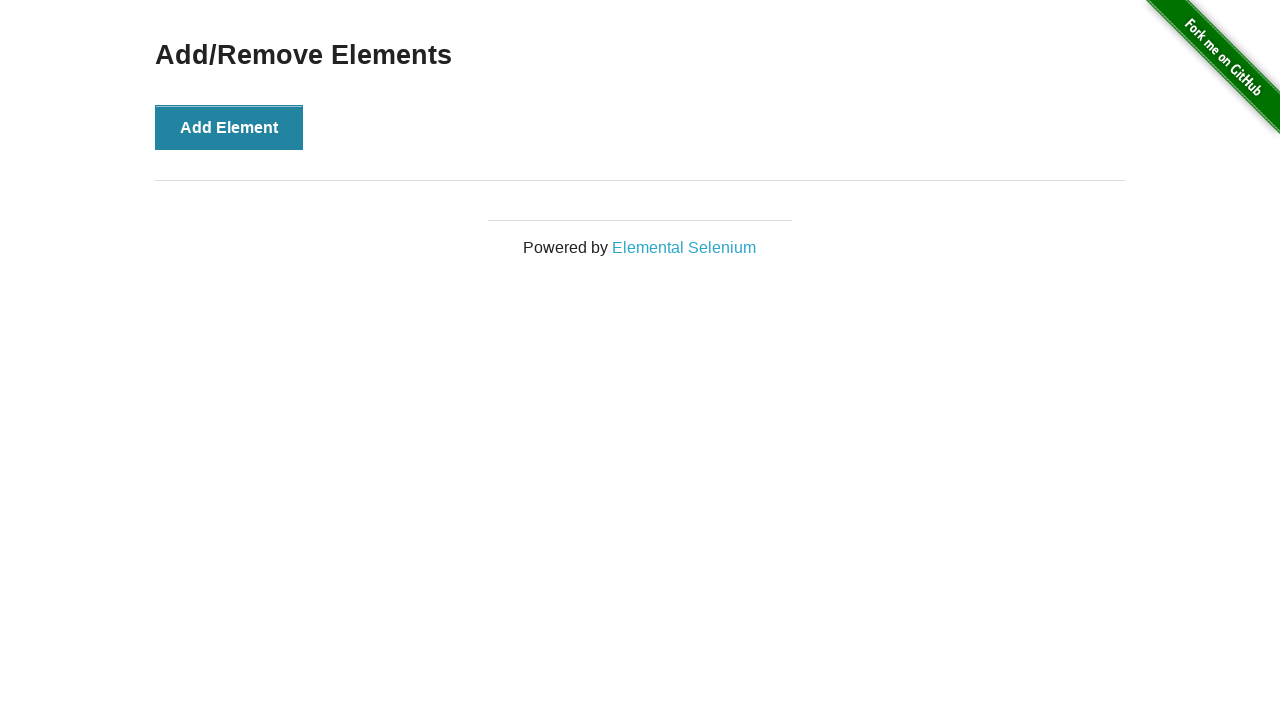

Verified all delete buttons have been successfully removed
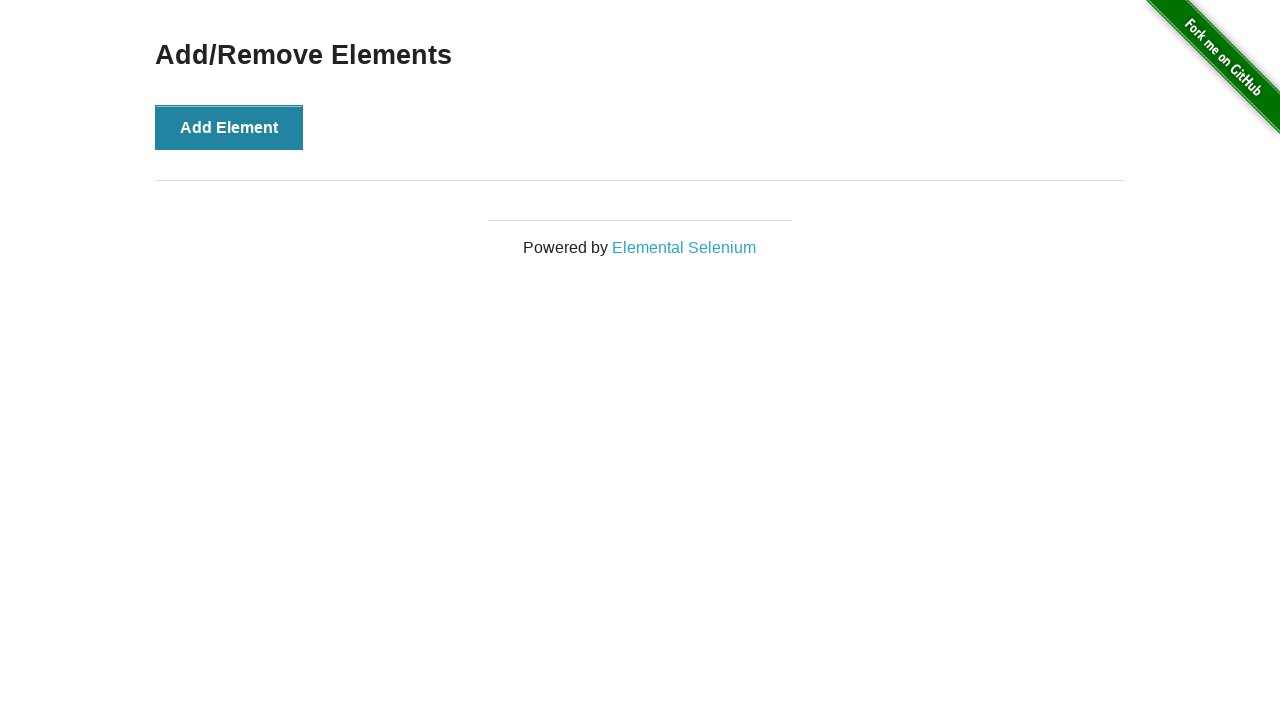

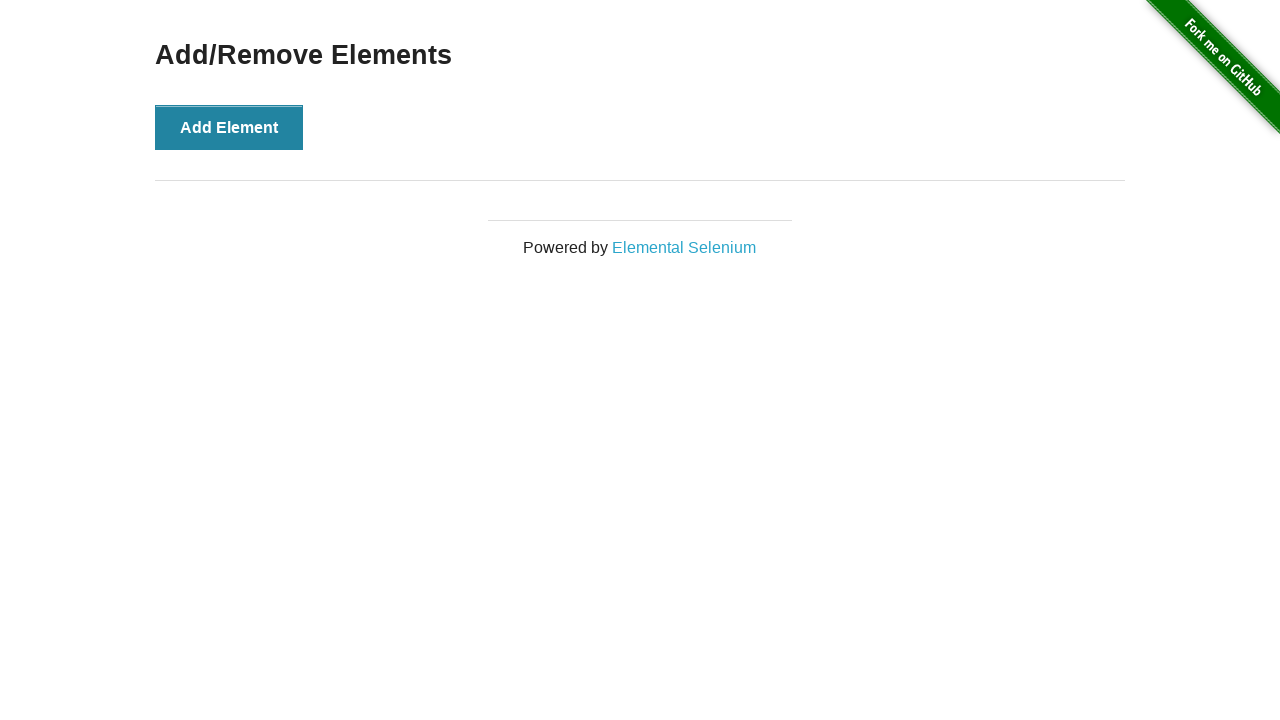